Tests redirect functionality by clicking on various HTTP status code links (200, 301, 404, 500) and navigating back after each redirect to verify the browser's back navigation works correctly.

Starting URL: https://the-internet.herokuapp.com/redirector

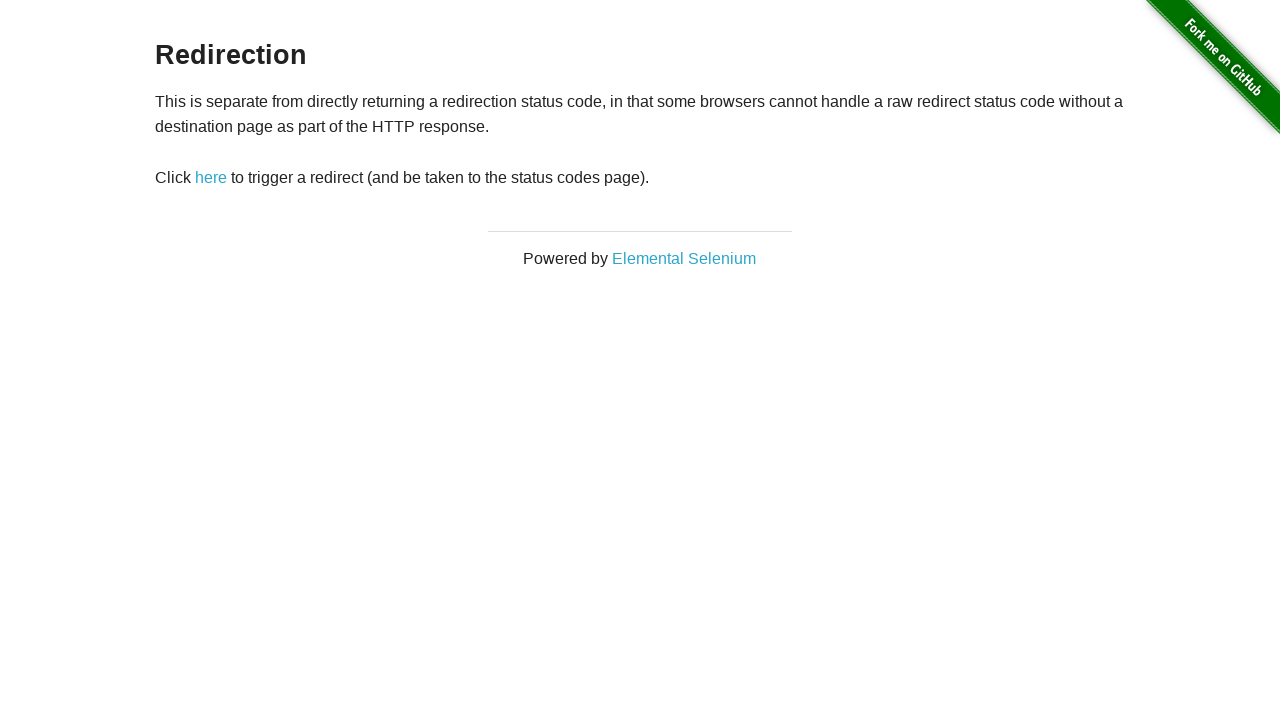

Clicked 'here' link to navigate to status codes page at (211, 178) on text=here
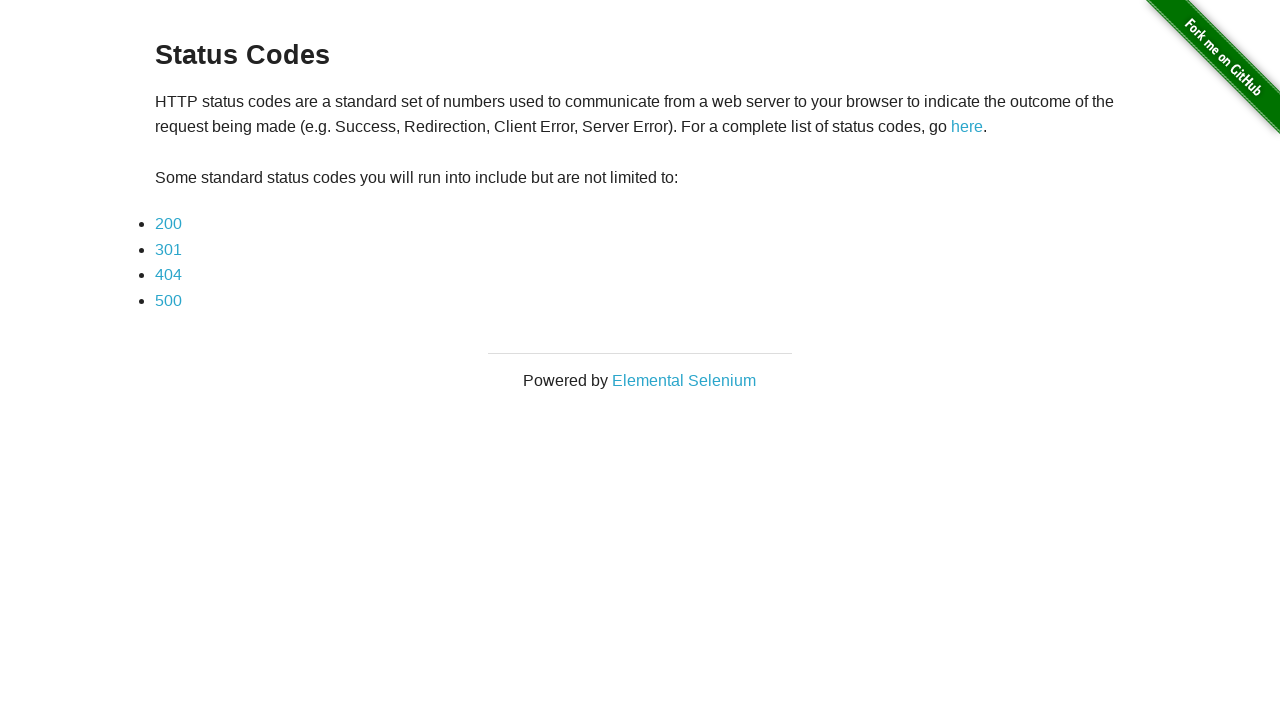

Clicked HTTP 200 status code link at (168, 224) on text=200
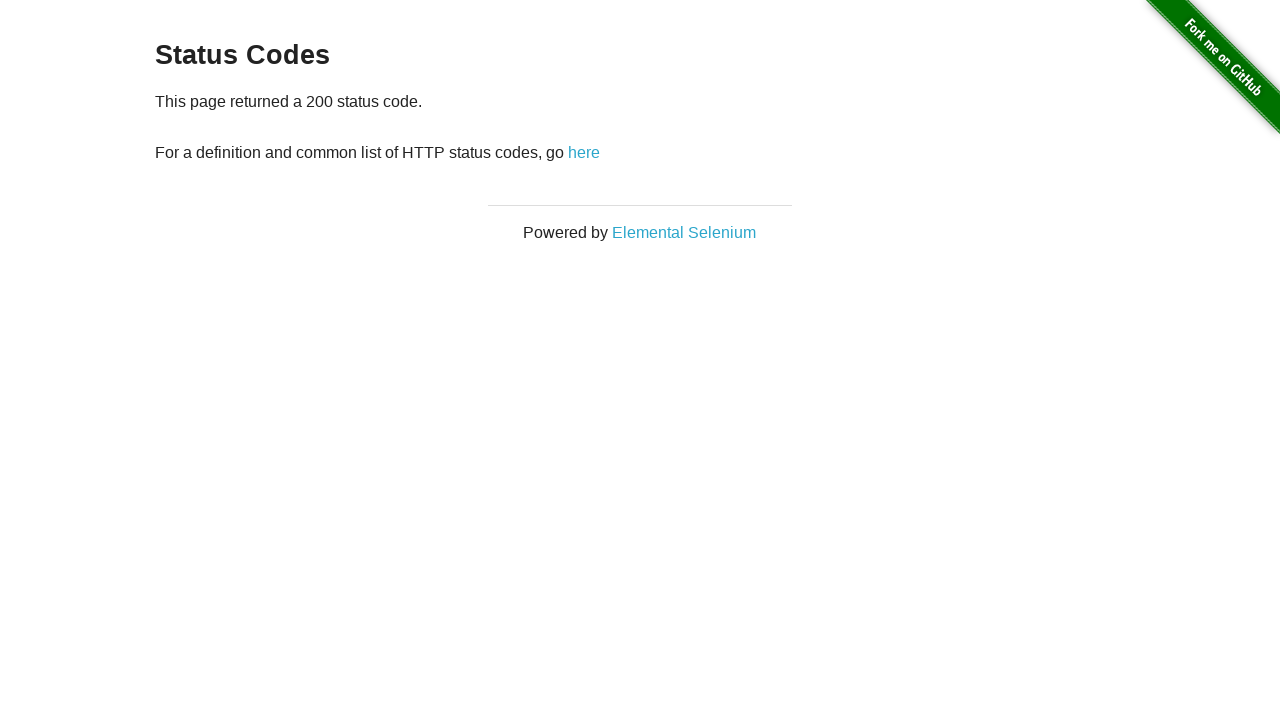

Navigated back after HTTP 200 redirect
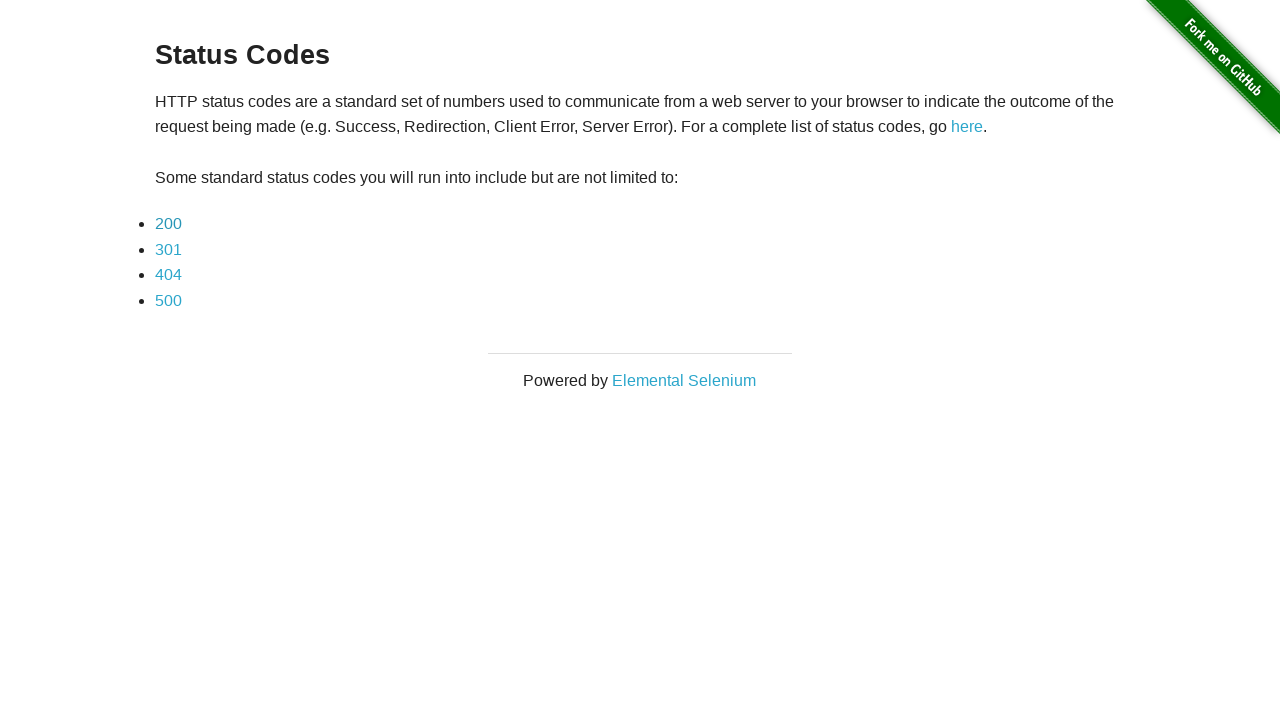

Clicked HTTP 301 status code link at (168, 249) on text=301
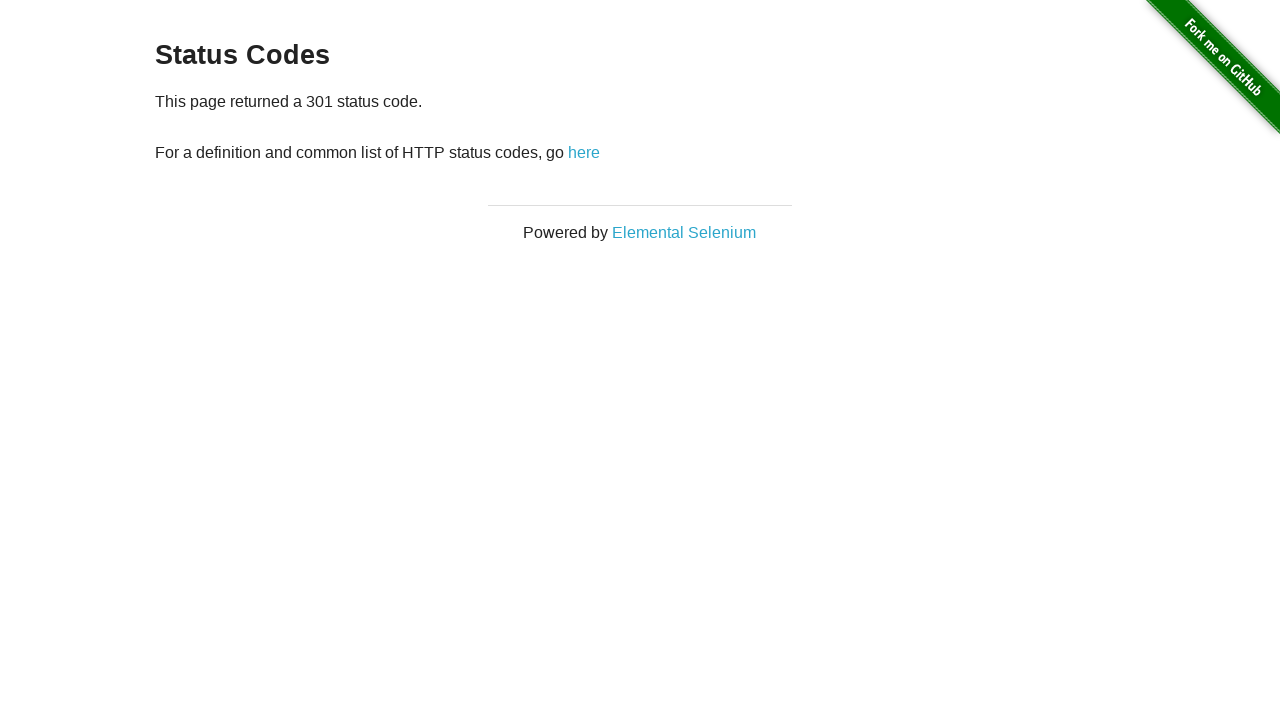

Navigated back after HTTP 301 redirect
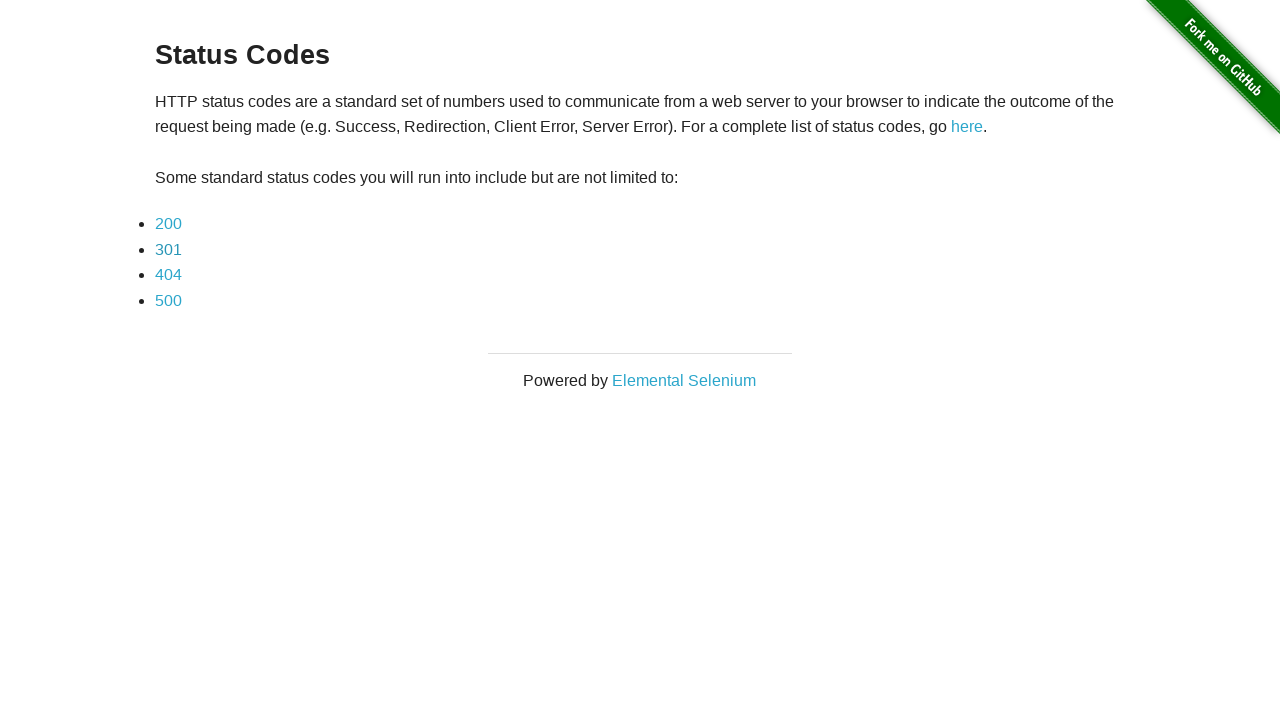

Clicked HTTP 404 status code link at (168, 275) on text=404
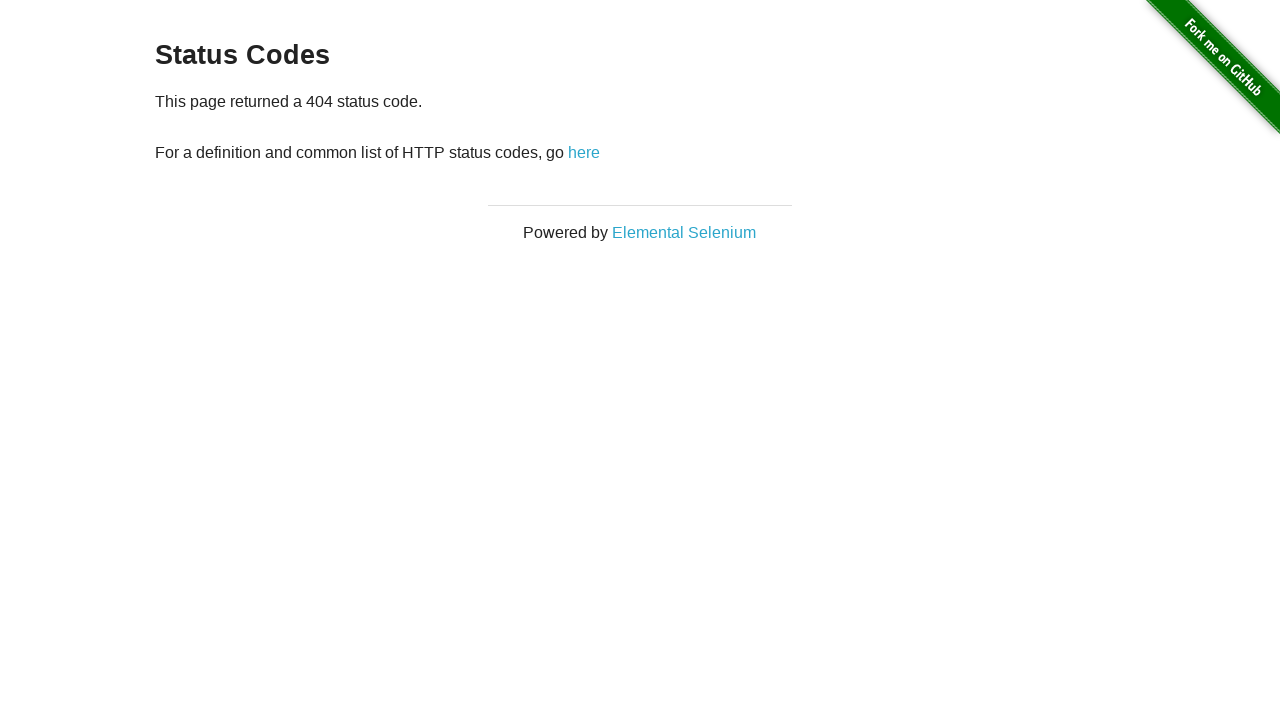

Navigated back after HTTP 404 redirect
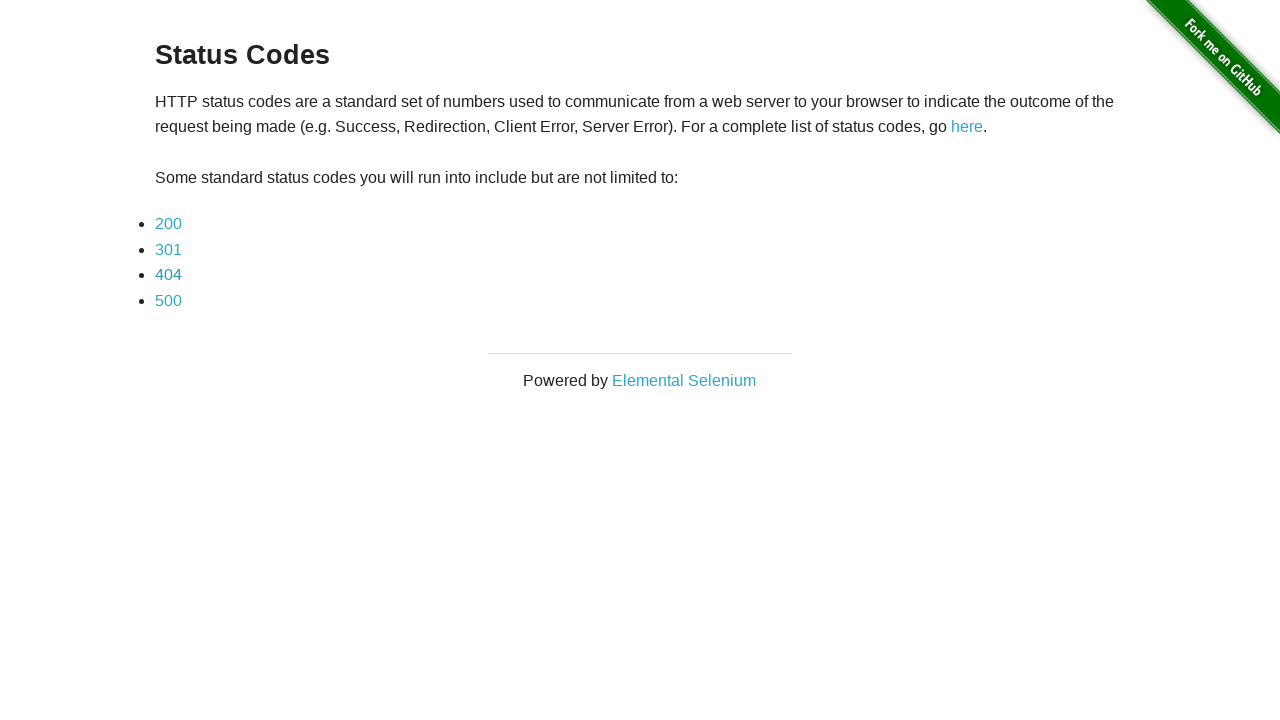

Clicked HTTP 500 status code link at (168, 300) on text=500
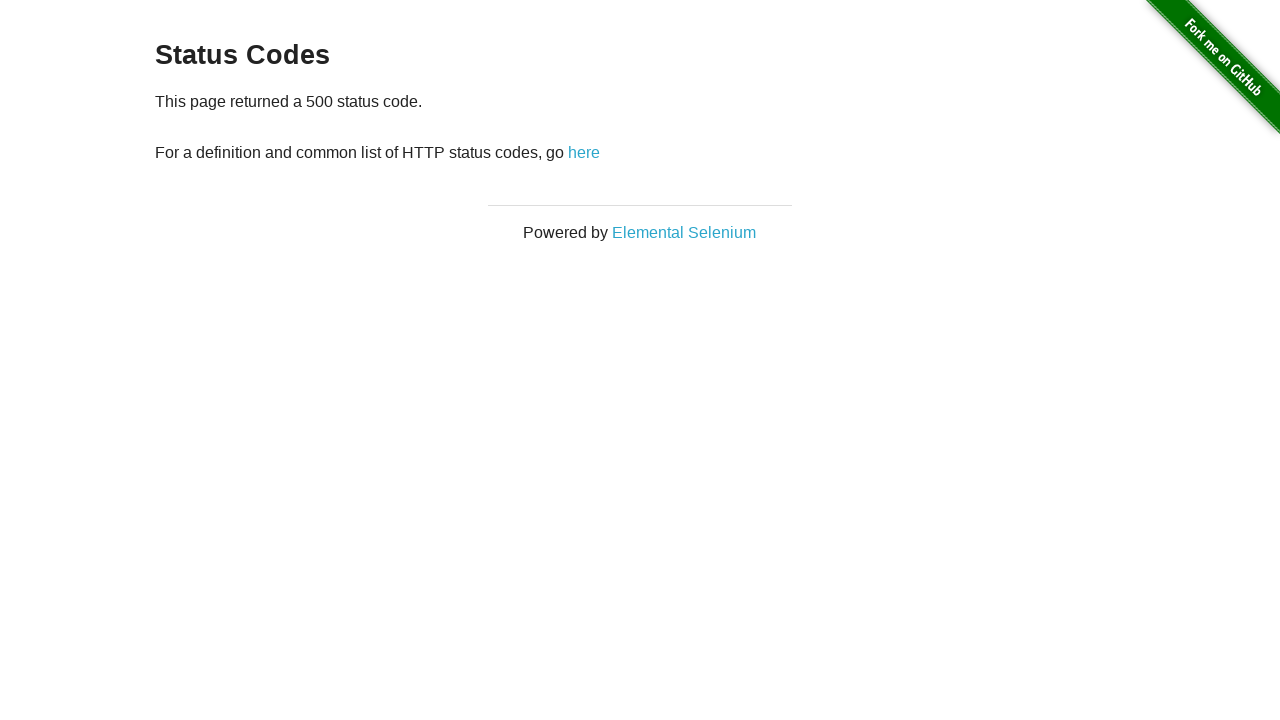

Navigated back after HTTP 500 redirect
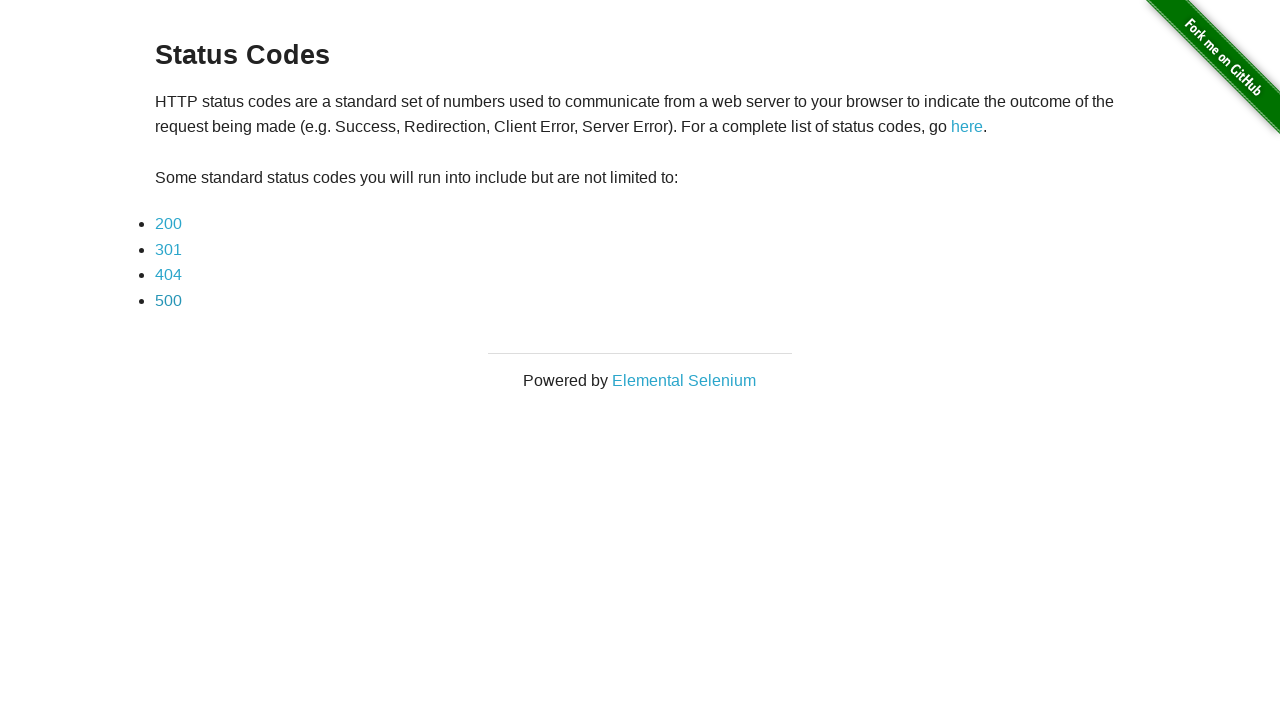

Clicked 'here' link again to return to status codes page at (967, 127) on text=here
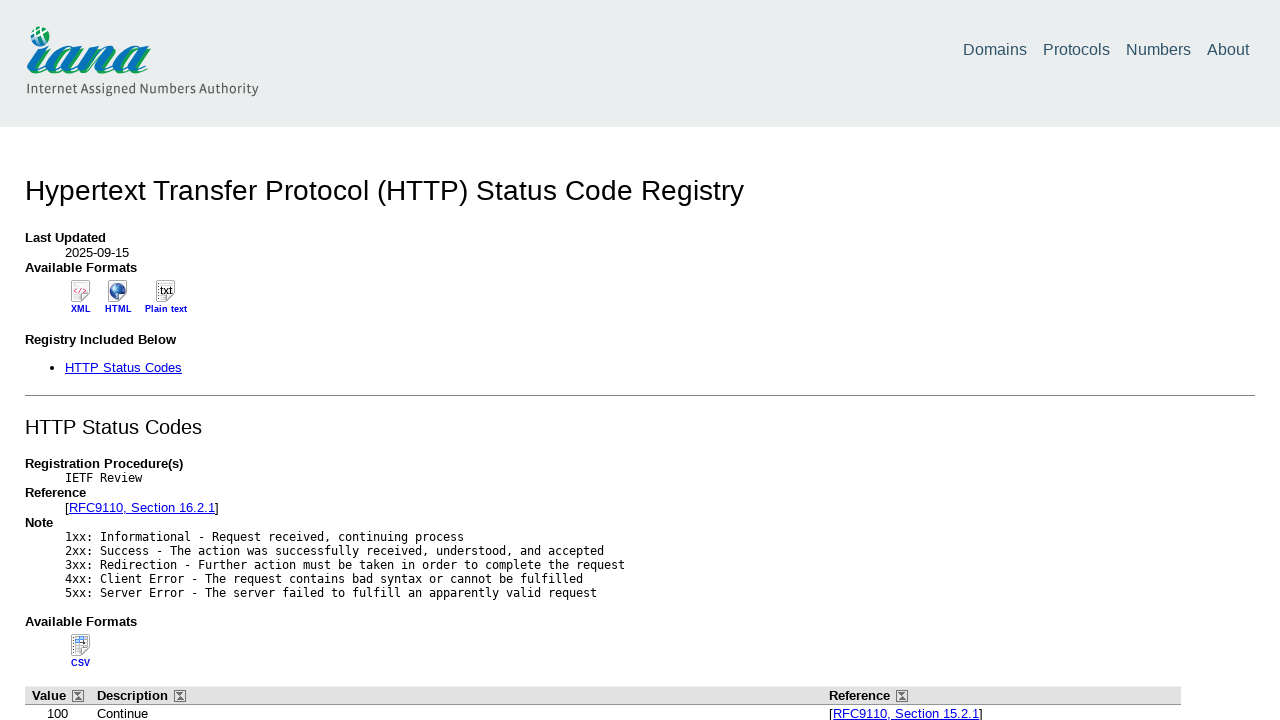

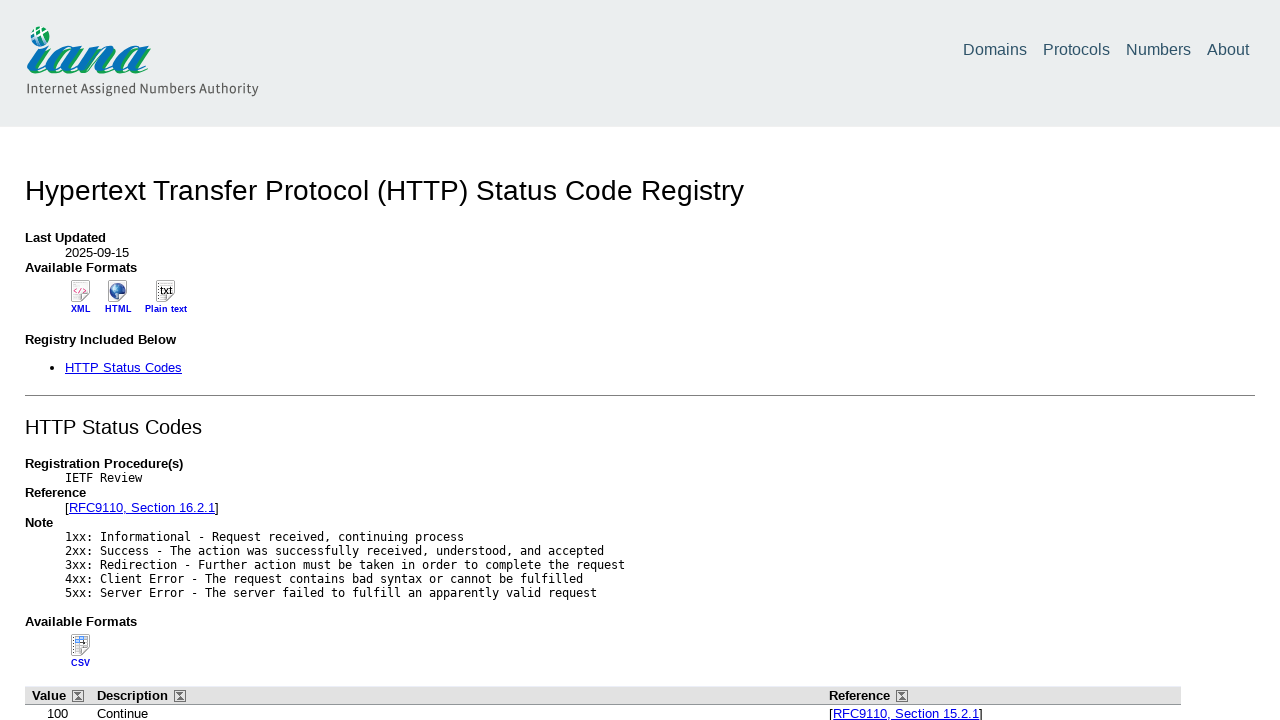